Tests selecting a custom radio button on a Google Form by clicking the "Cần Thơ" option and verifying its aria-checked attribute changes from false to true.

Starting URL: https://docs.google.com/forms/d/e/1FAIpQLSfiypnd69zhuDkjKgqvpID9kwO29UCzeCVrGGtbNPZXQok0jA/viewform

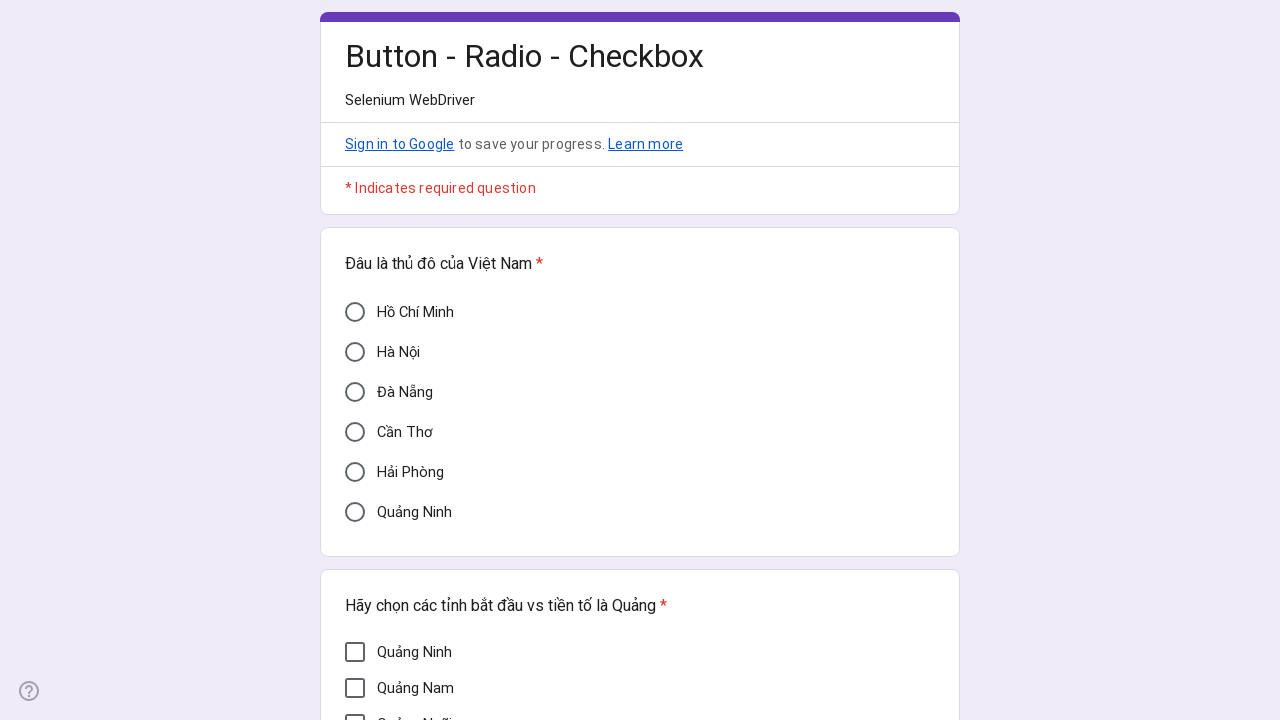

Waited for 'Cần Thơ' radio button to be visible
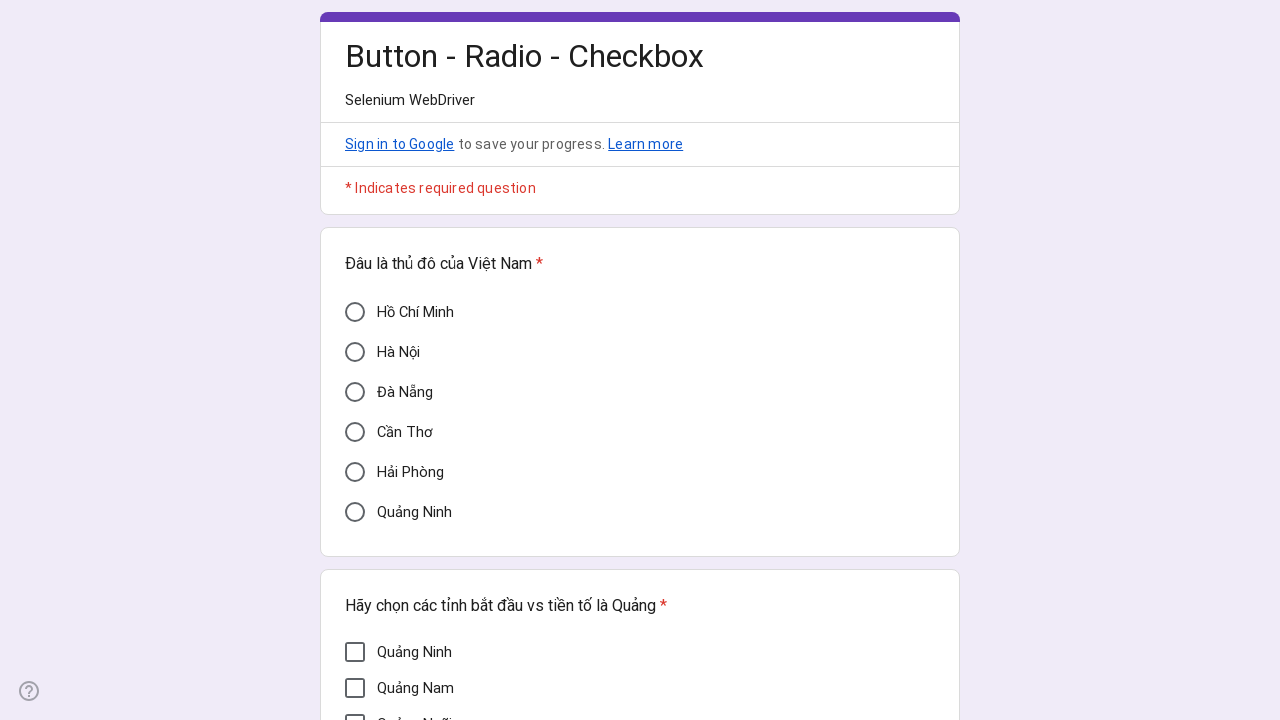

Verified 'Cần Thơ' radio button is initially unchecked (aria-checked='false')
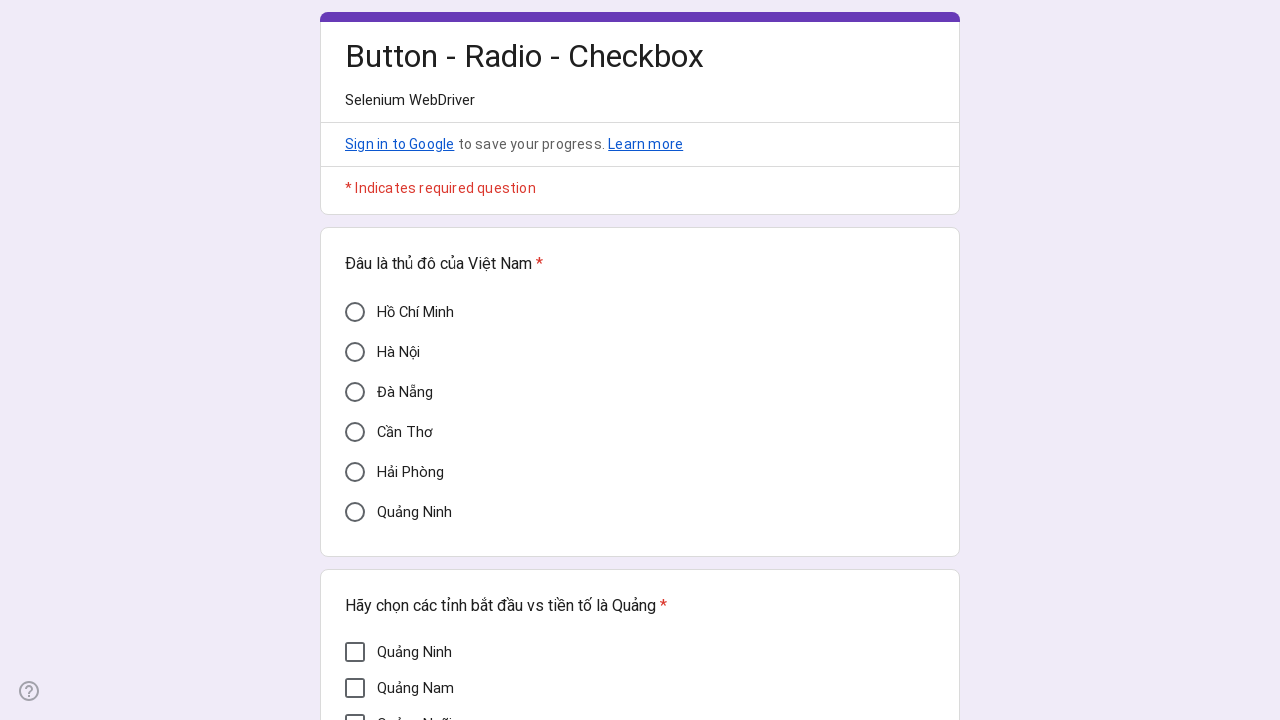

Clicked 'Cần Thơ' radio button at (355, 432) on xpath=//span[text()='Cần Thơ']/parent::div/parent::div/preceding-sibling::div/di
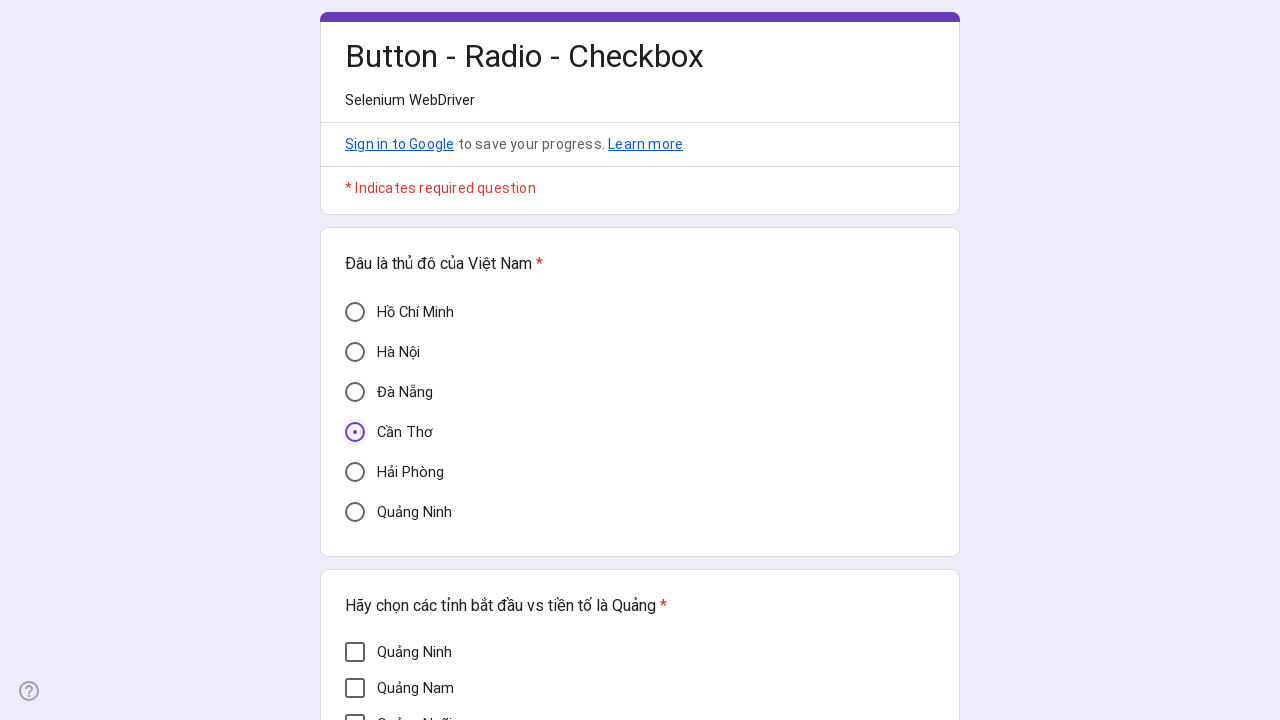

Verified 'Cần Thơ' radio button is now checked (aria-checked='true')
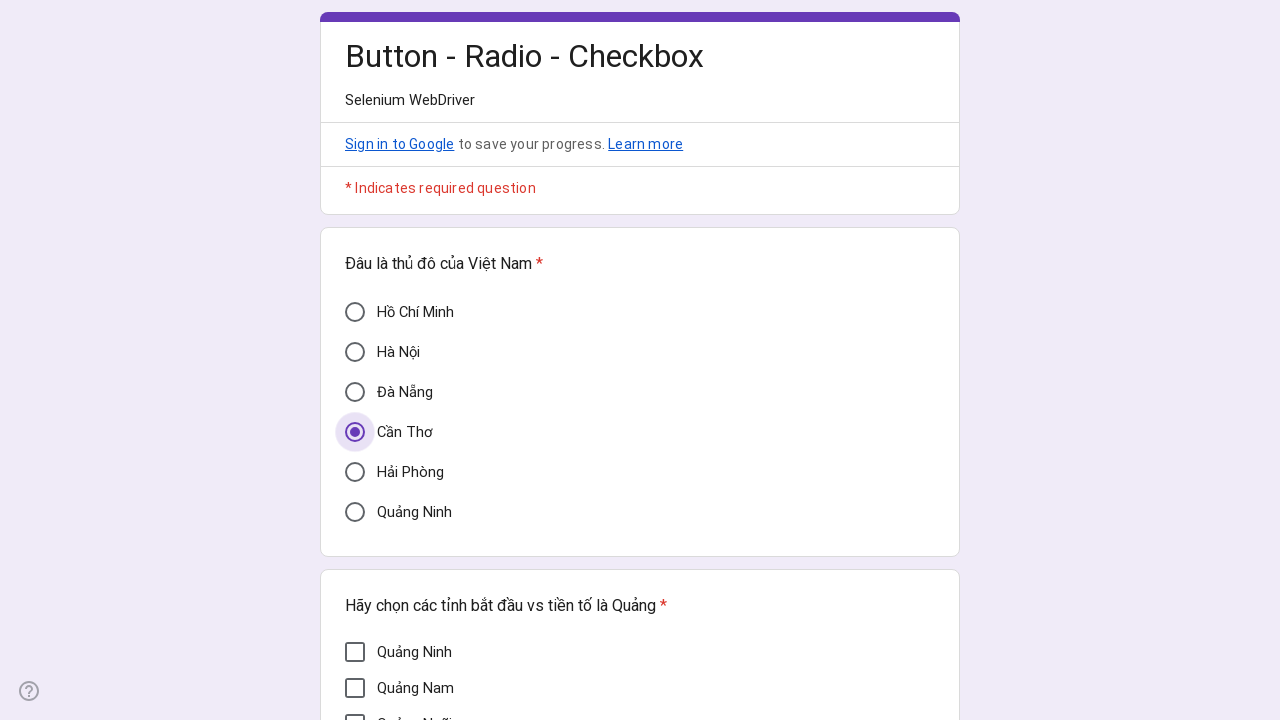

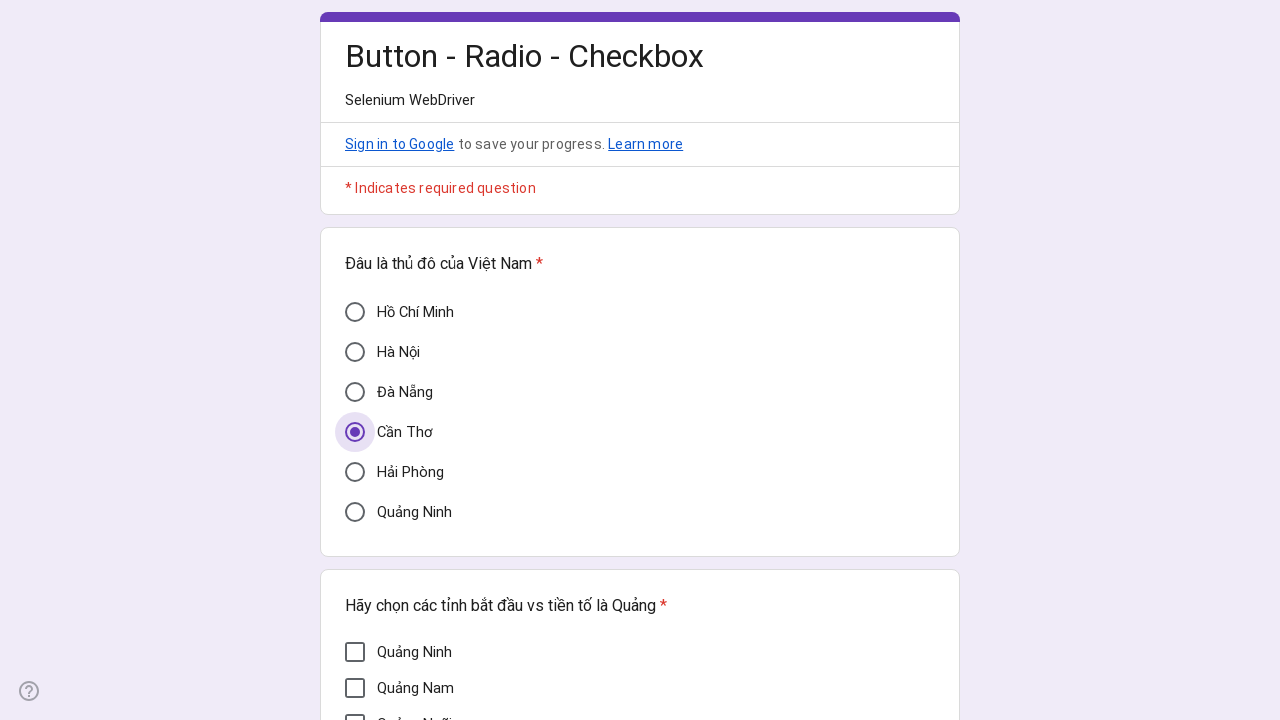